Tests that the Clear completed button displays correct text when items are completed

Starting URL: https://demo.playwright.dev/todomvc

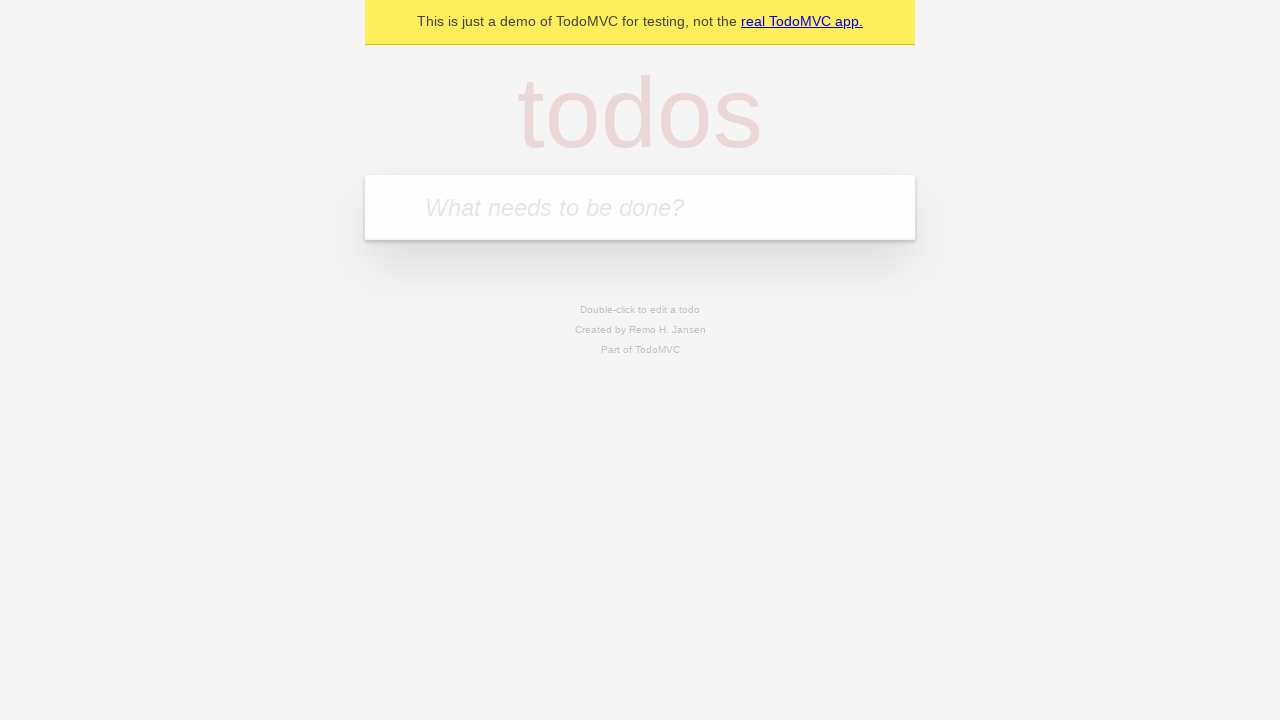

Located the 'What needs to be done?' input field
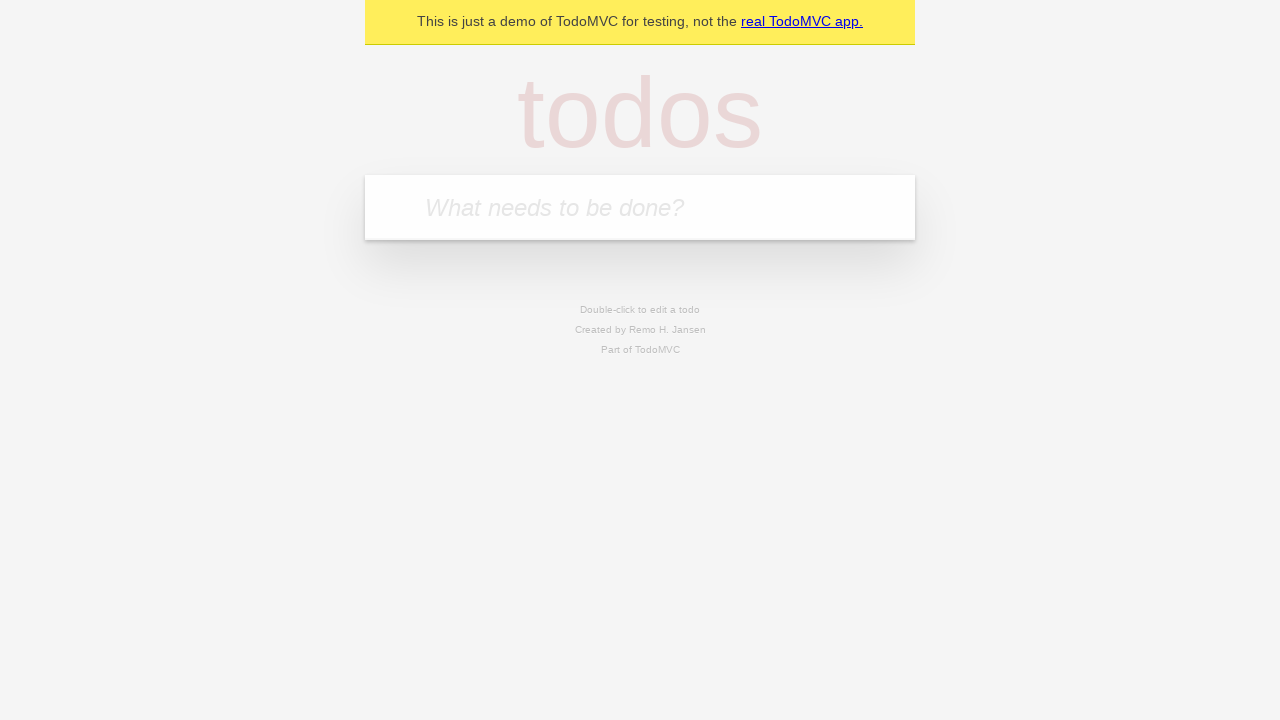

Filled todo input with 'buy some cheese' on internal:attr=[placeholder="What needs to be done?"i]
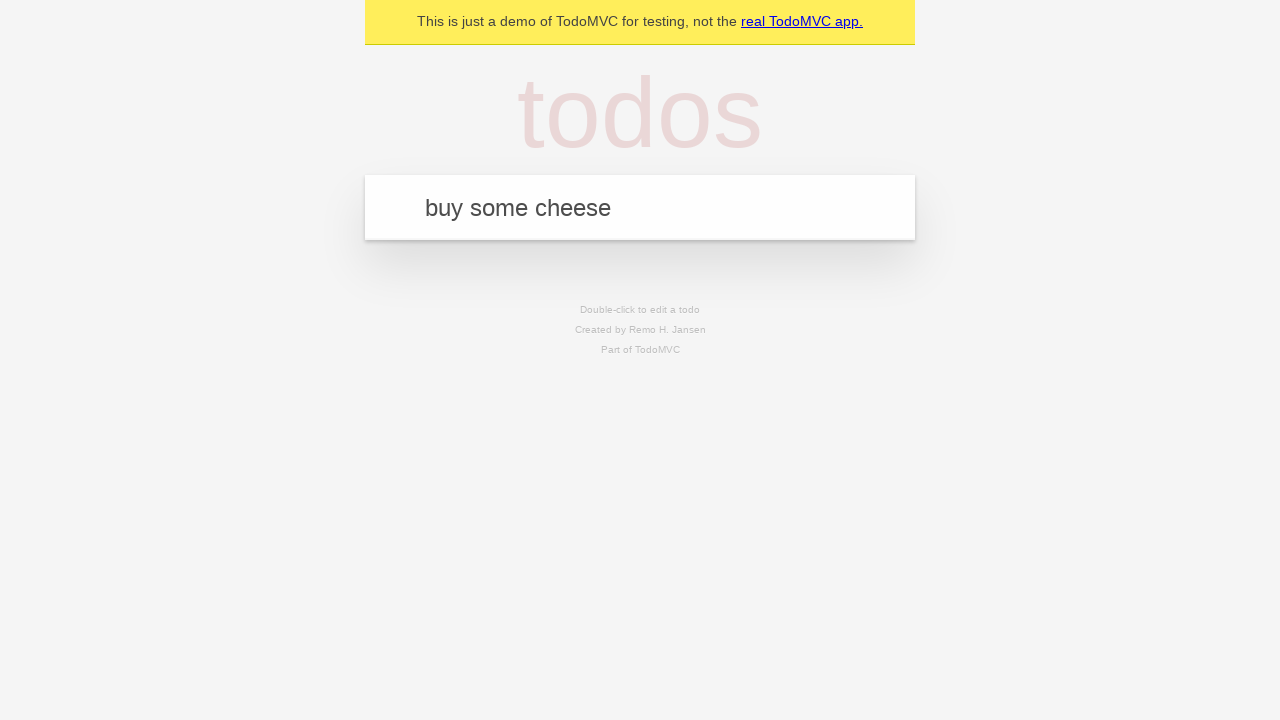

Pressed Enter to create todo 'buy some cheese' on internal:attr=[placeholder="What needs to be done?"i]
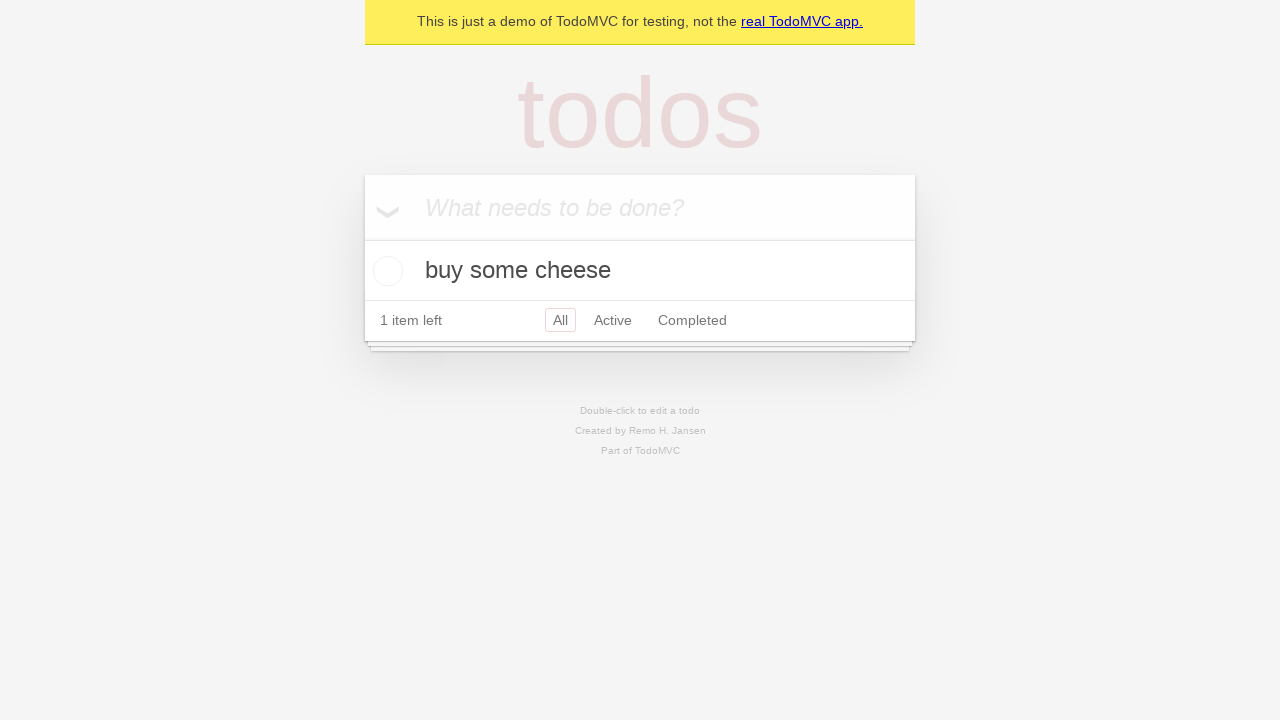

Filled todo input with 'feed the cat' on internal:attr=[placeholder="What needs to be done?"i]
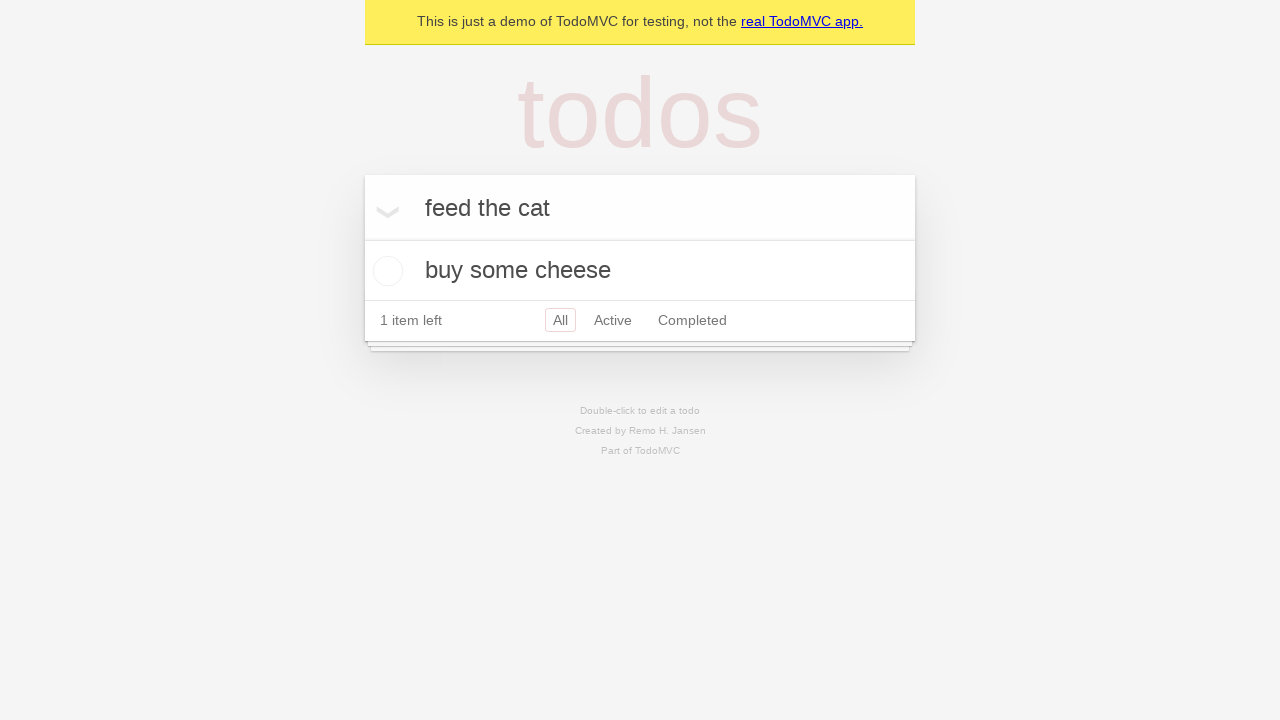

Pressed Enter to create todo 'feed the cat' on internal:attr=[placeholder="What needs to be done?"i]
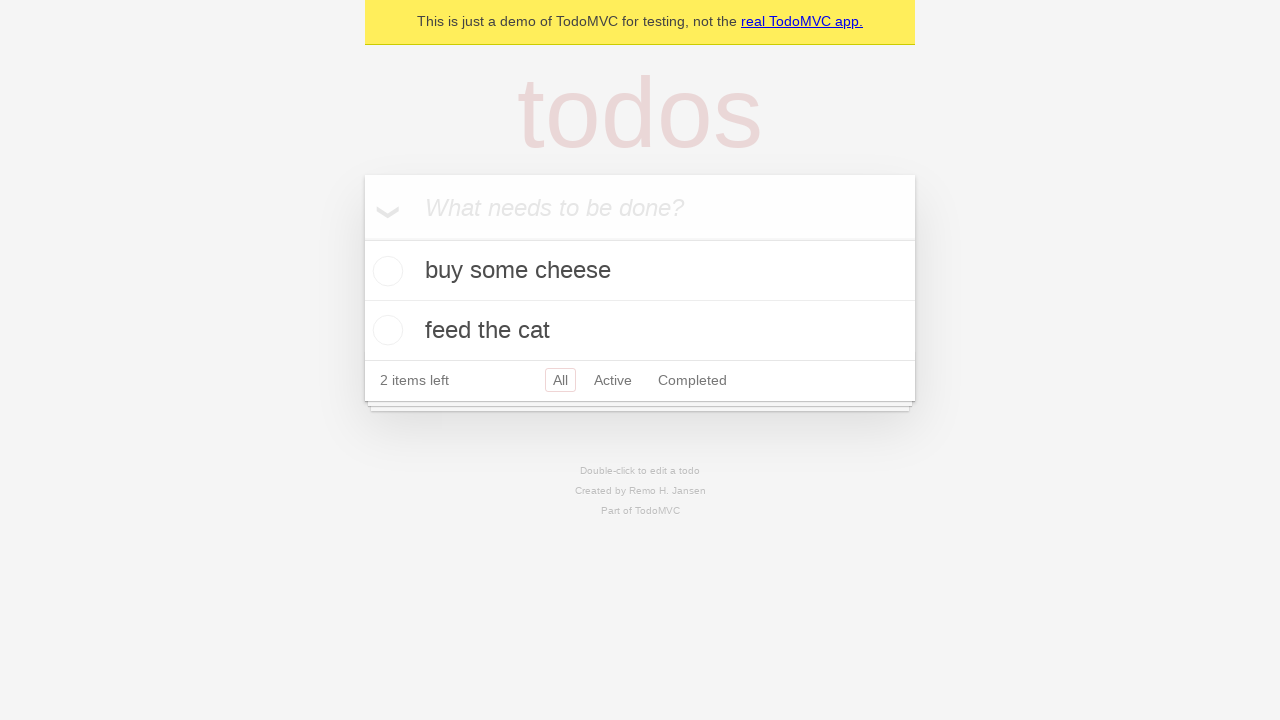

Filled todo input with 'book a doctors appointment' on internal:attr=[placeholder="What needs to be done?"i]
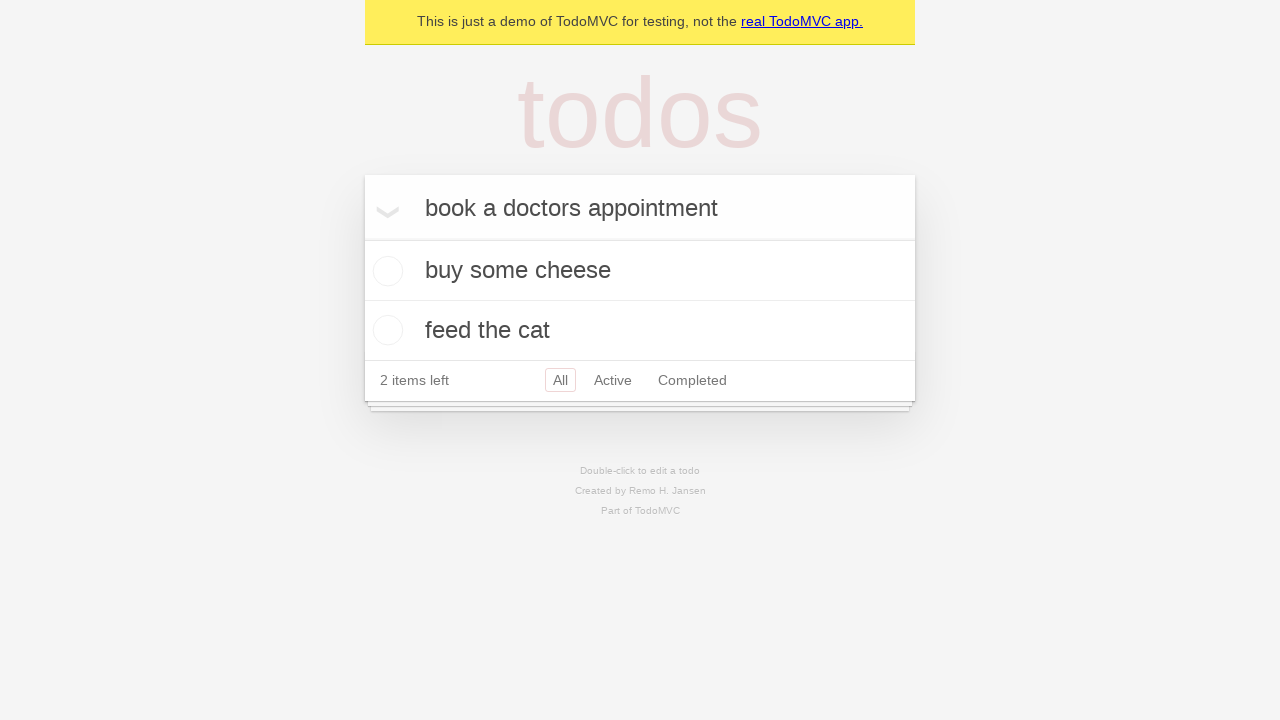

Pressed Enter to create todo 'book a doctors appointment' on internal:attr=[placeholder="What needs to be done?"i]
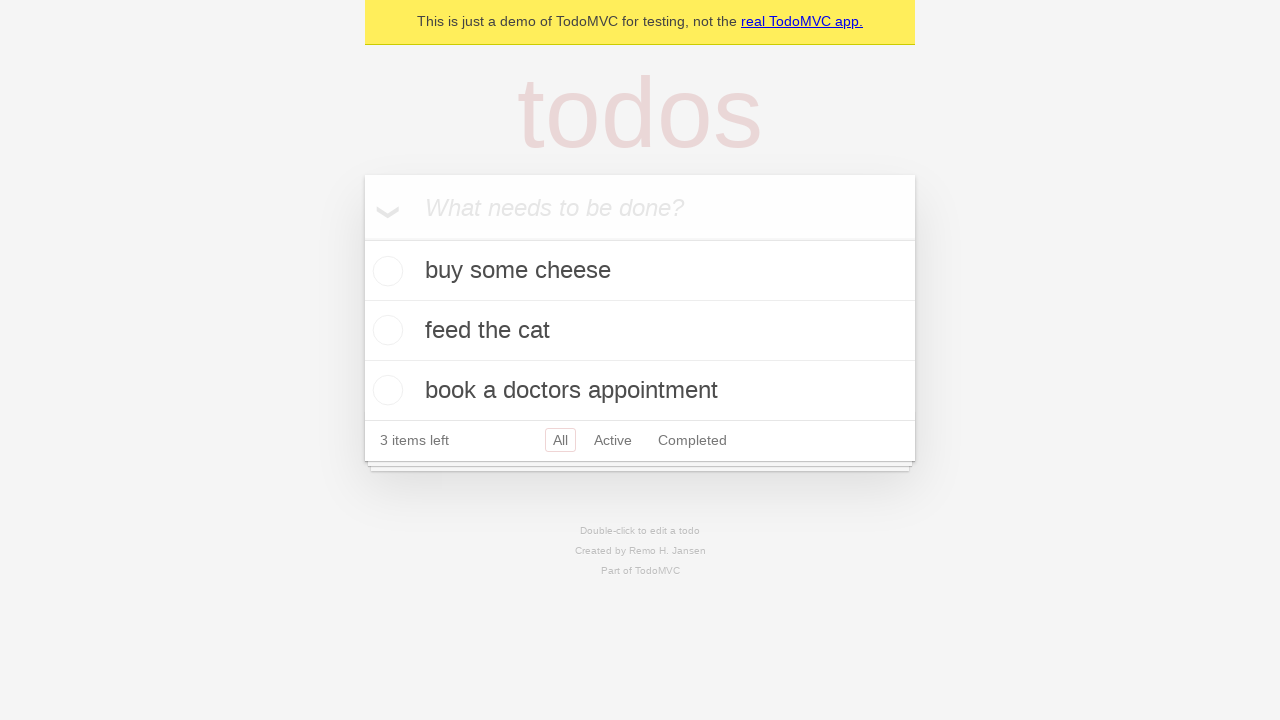

Checked the first todo item as completed at (385, 271) on .todo-list li .toggle >> nth=0
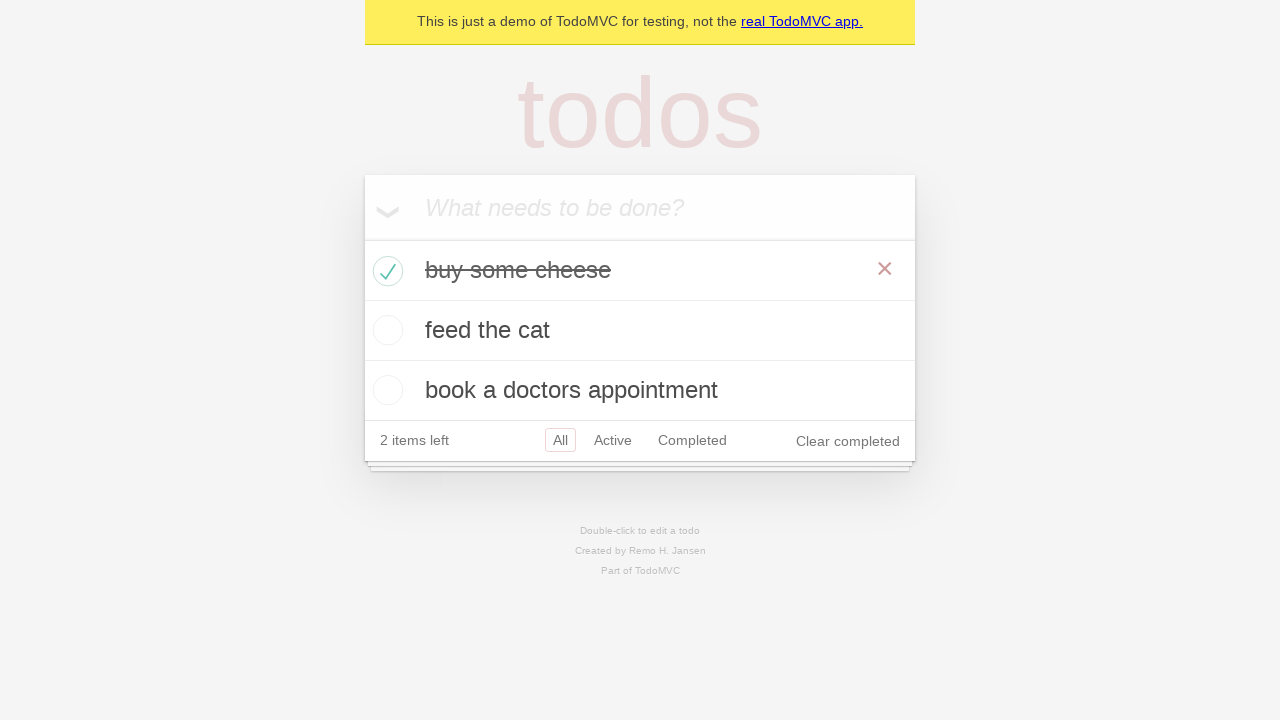

Verified 'Clear completed' button is displayed
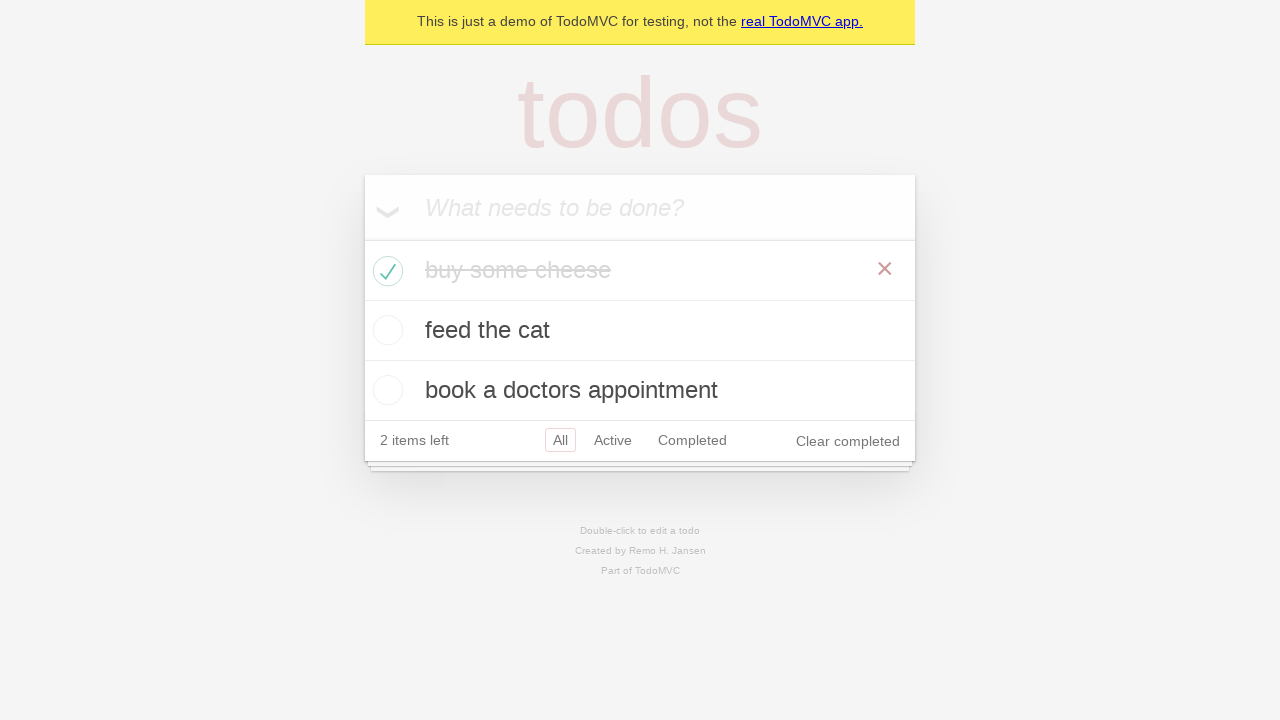

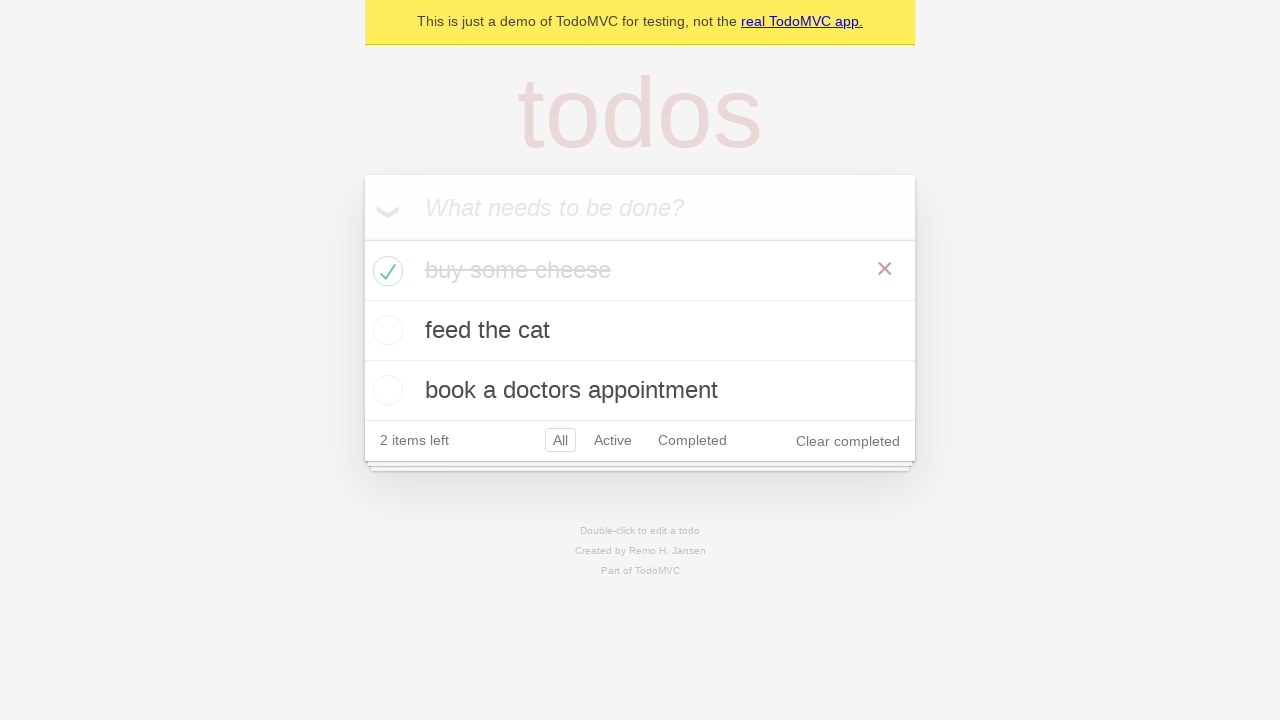